Fills form fields, clicks submit, and verifies the 'Received!' confirmation message appears

Starting URL: https://d3pv22lioo8876.cloudfront.net/tiptop/

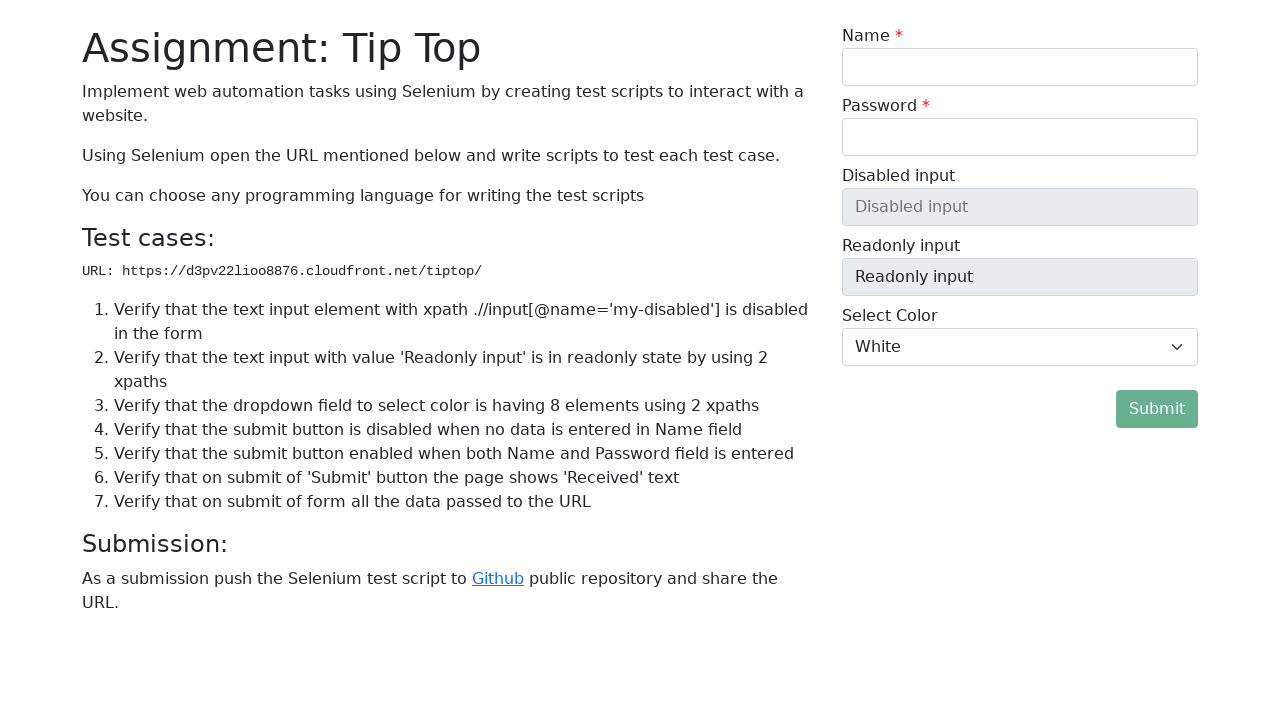

Filled name field with 'TestUser' on xpath=//*[@id="my-name-id"]
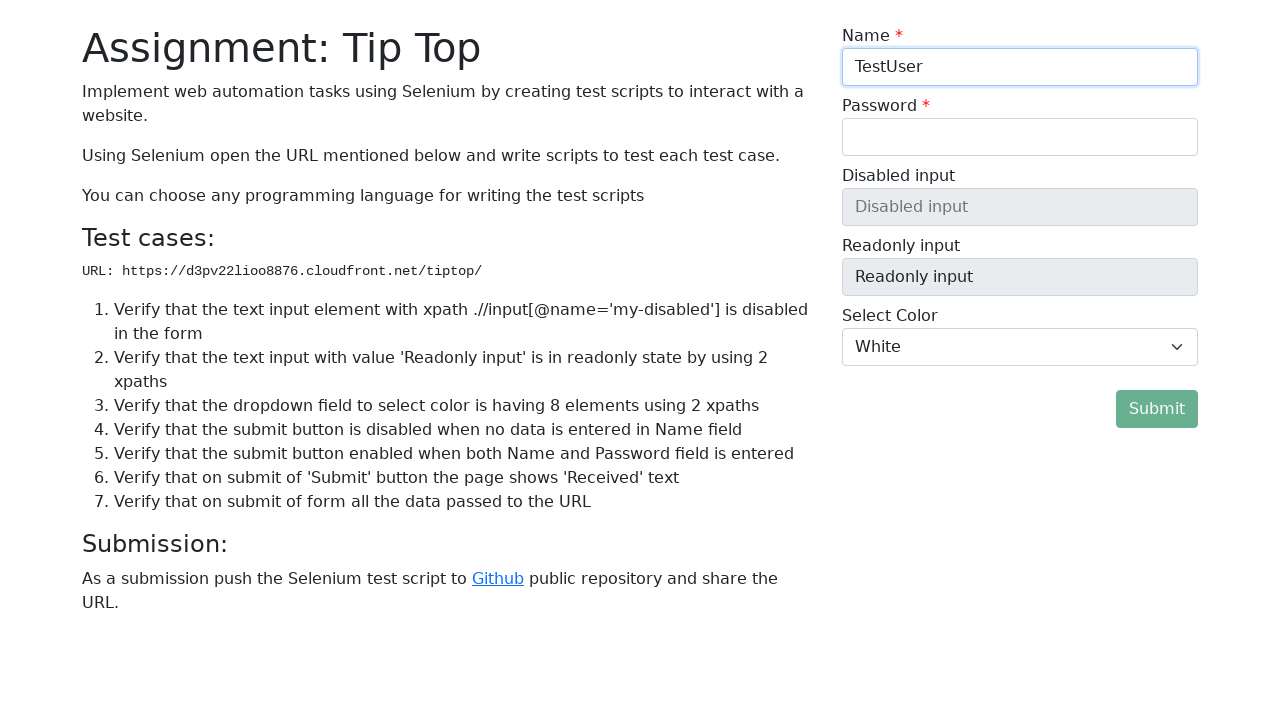

Filled password field with 'TestPass456' on xpath=//input[@id="my-password-id"]
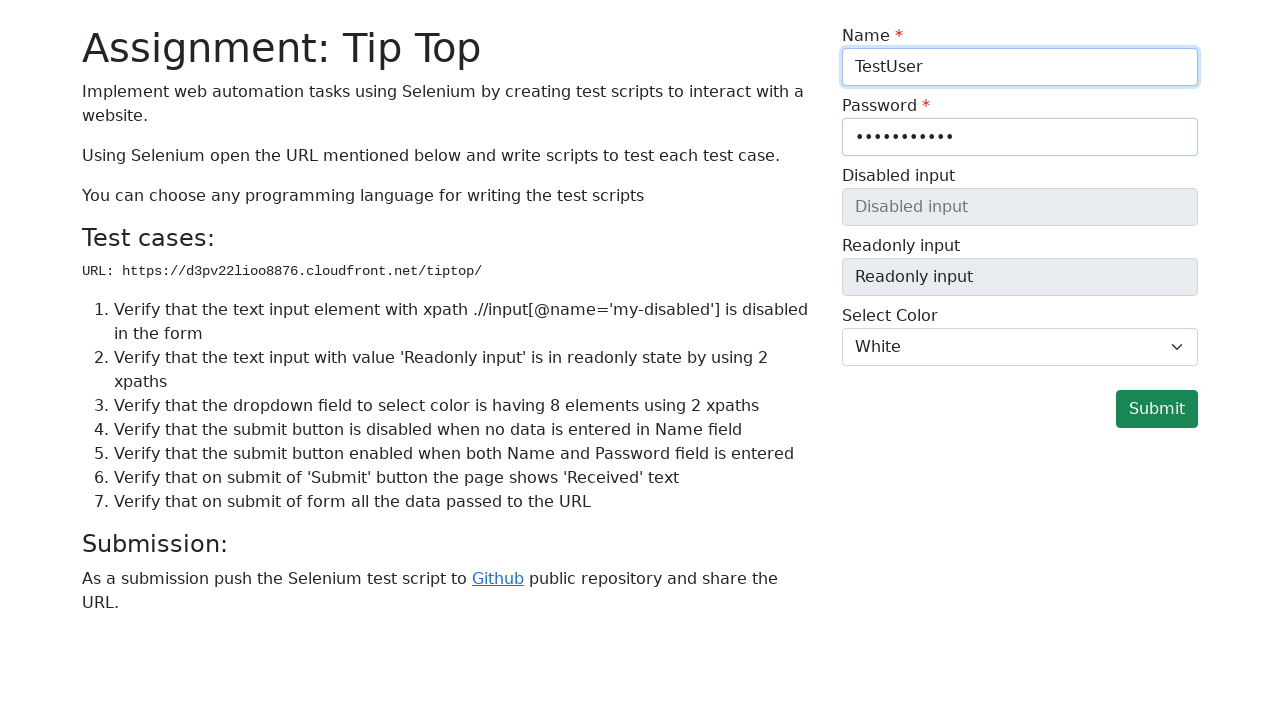

Clicked submit button at (1157, 409) on xpath=//button[@id='submit-form']
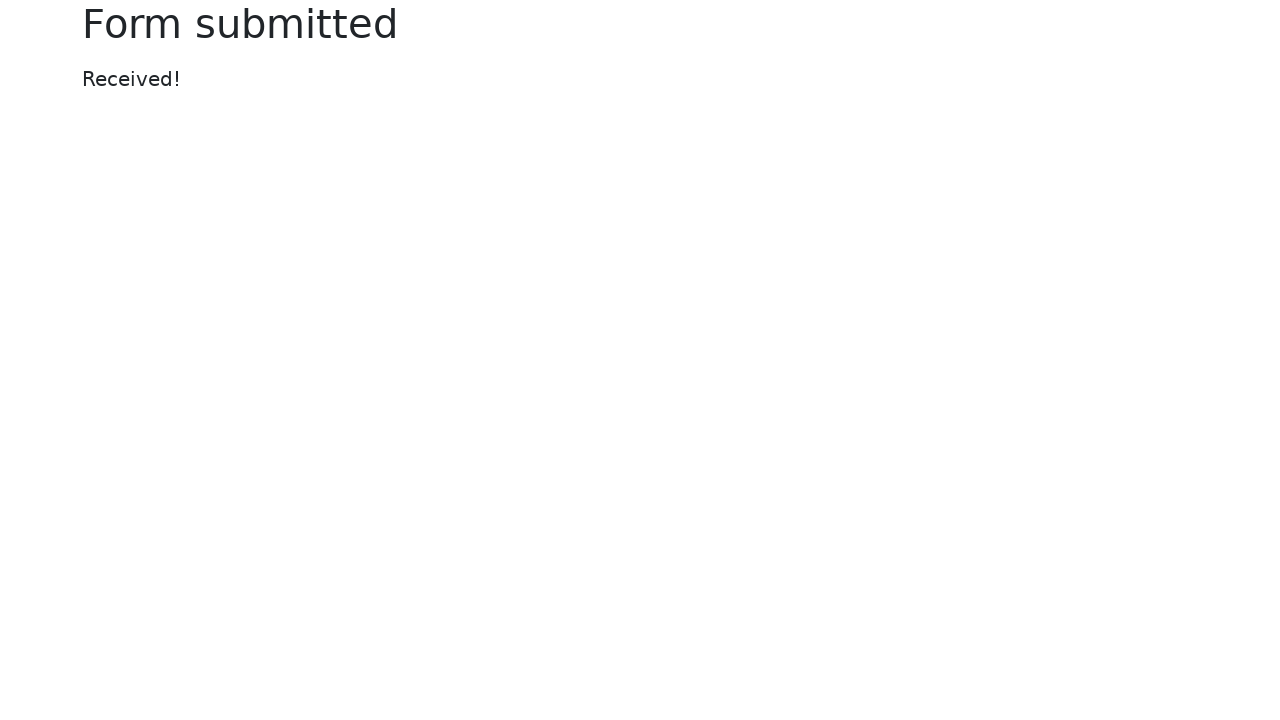

Confirmation message element loaded
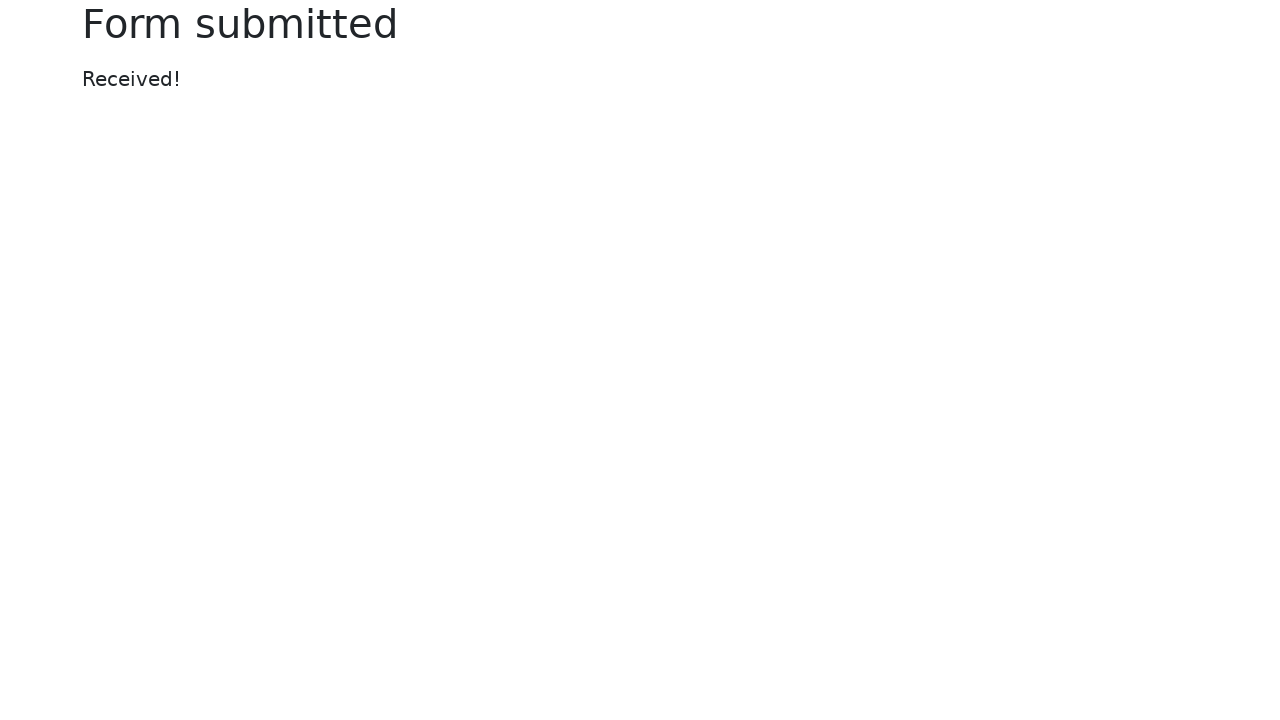

Retrieved message text content
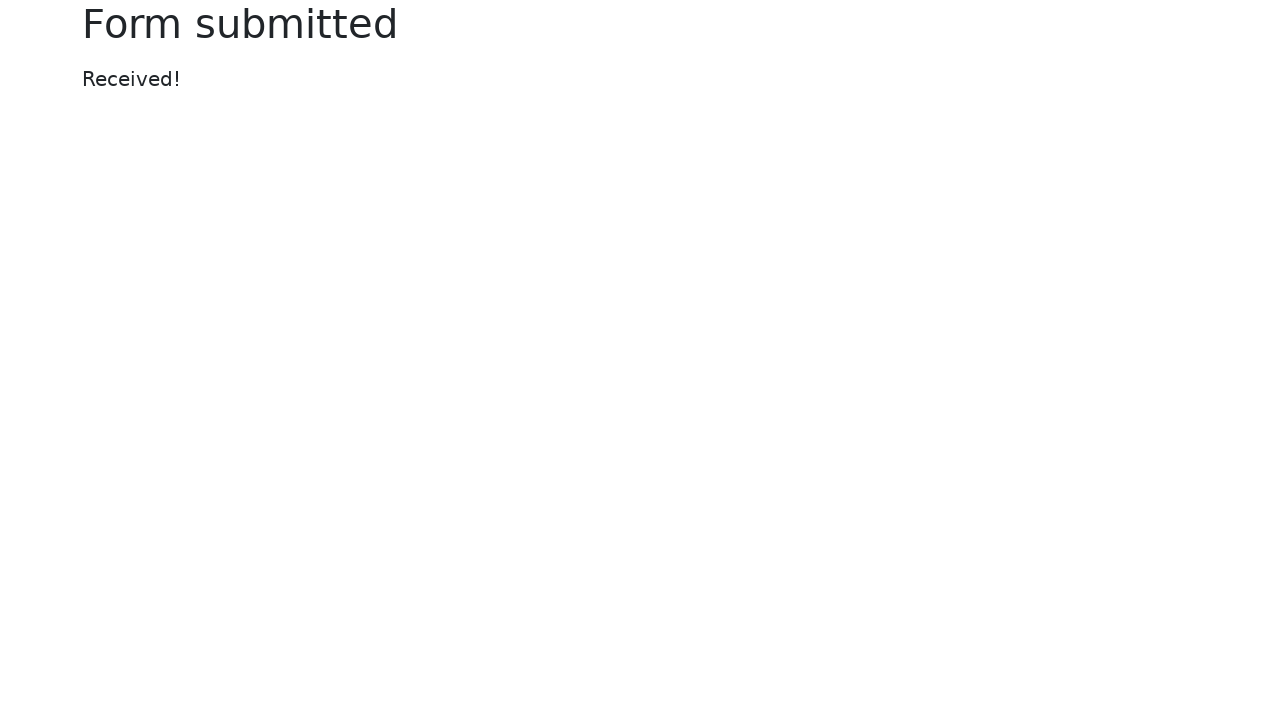

Verified 'Received!' confirmation message appears
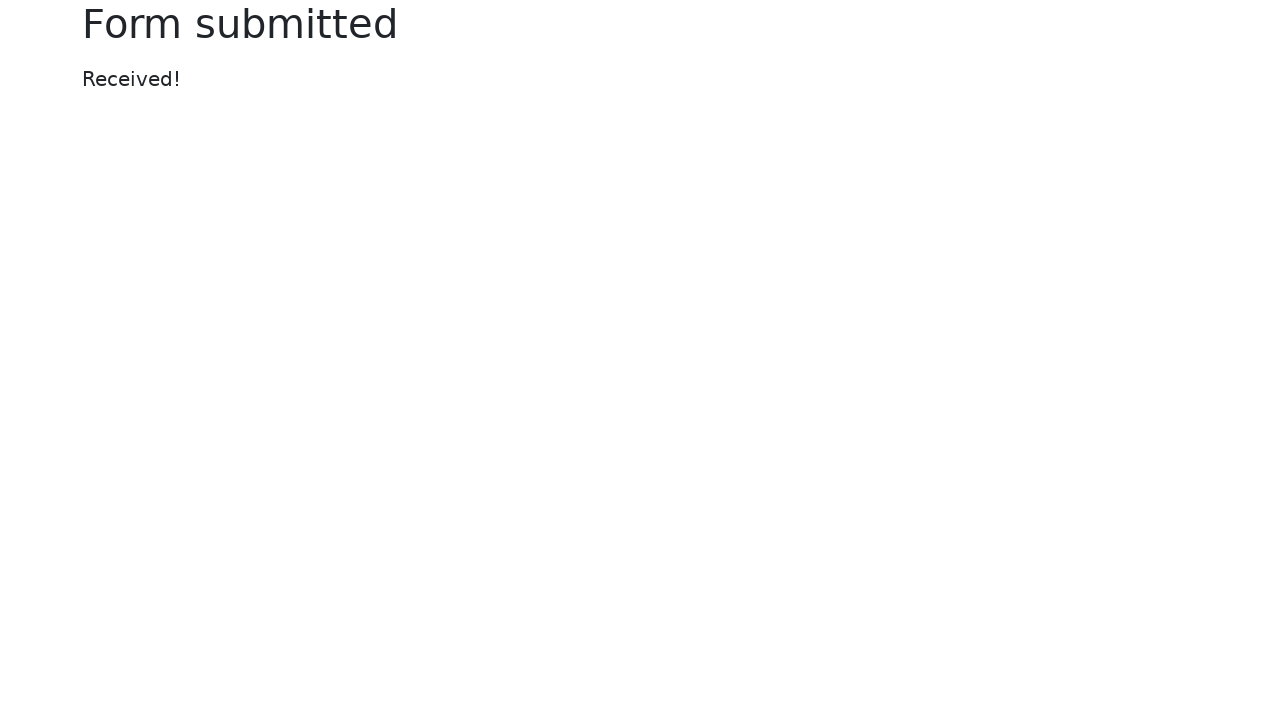

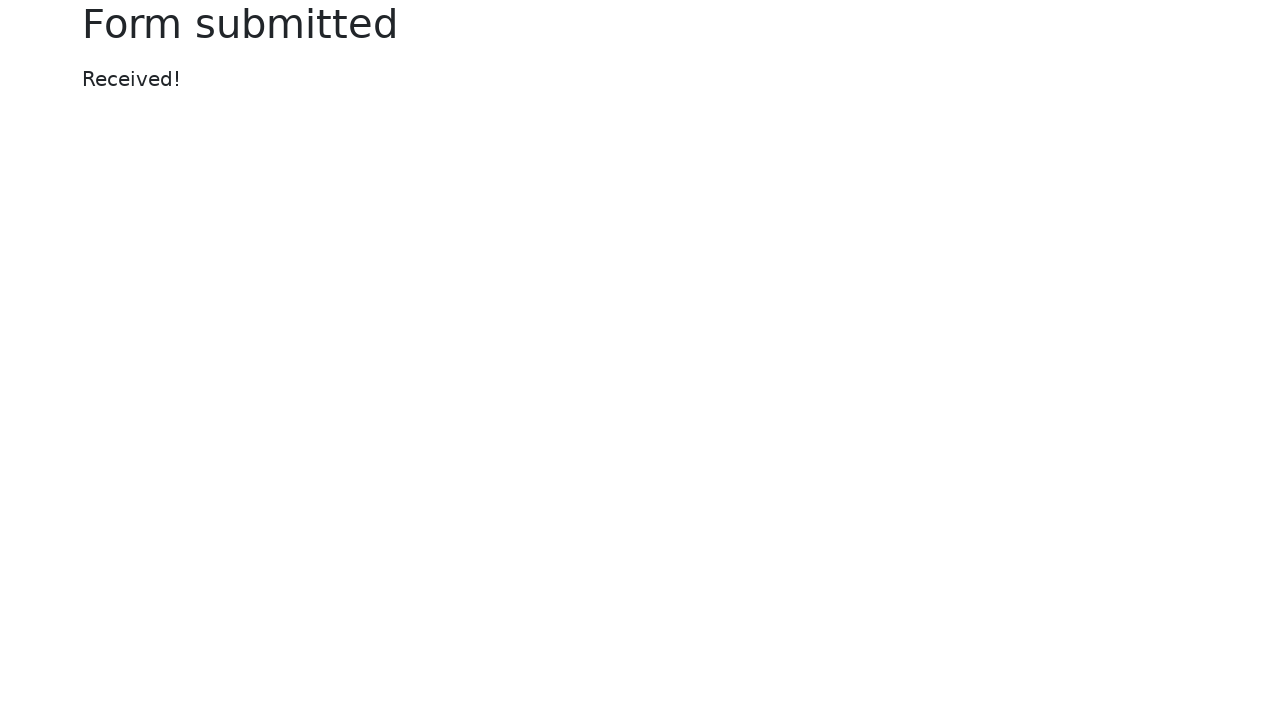